Tests browser window switching functionality by clicking a link that opens a new window, switching to the new window to verify its title, then switching back to the original window to verify navigation works correctly.

Starting URL: http://the-internet.herokuapp.com/windows

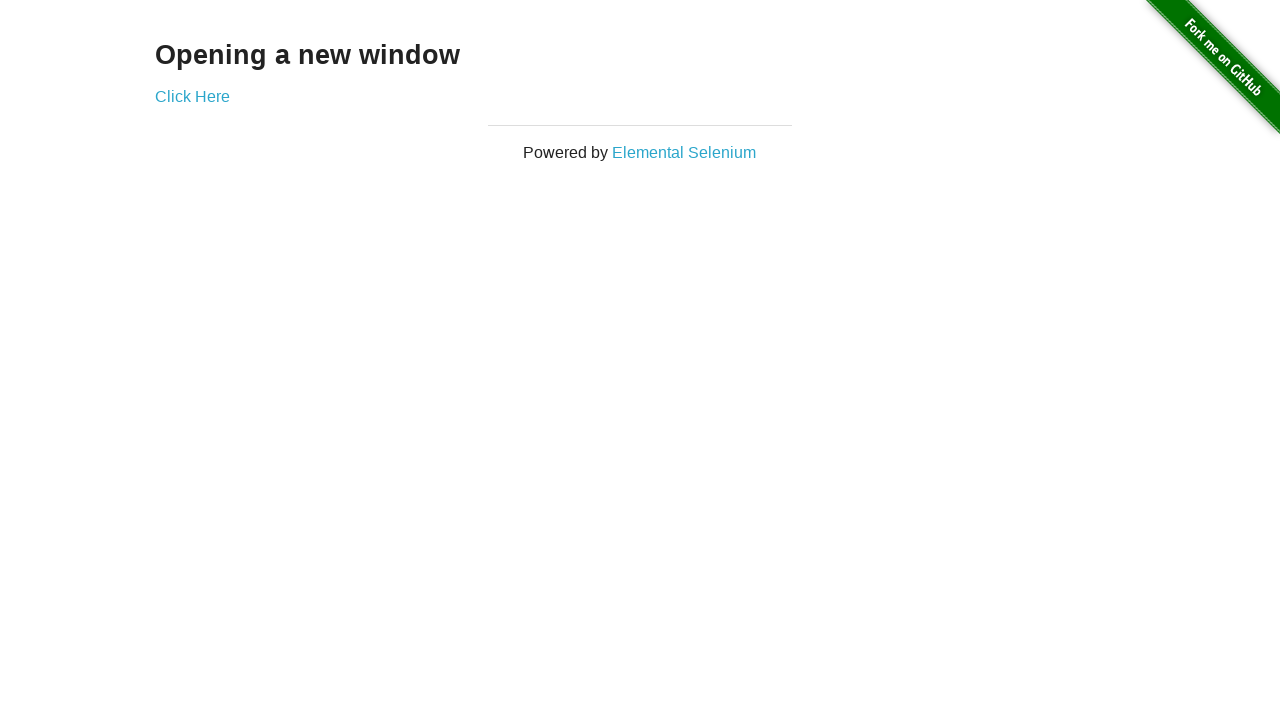

Stored reference to initial page
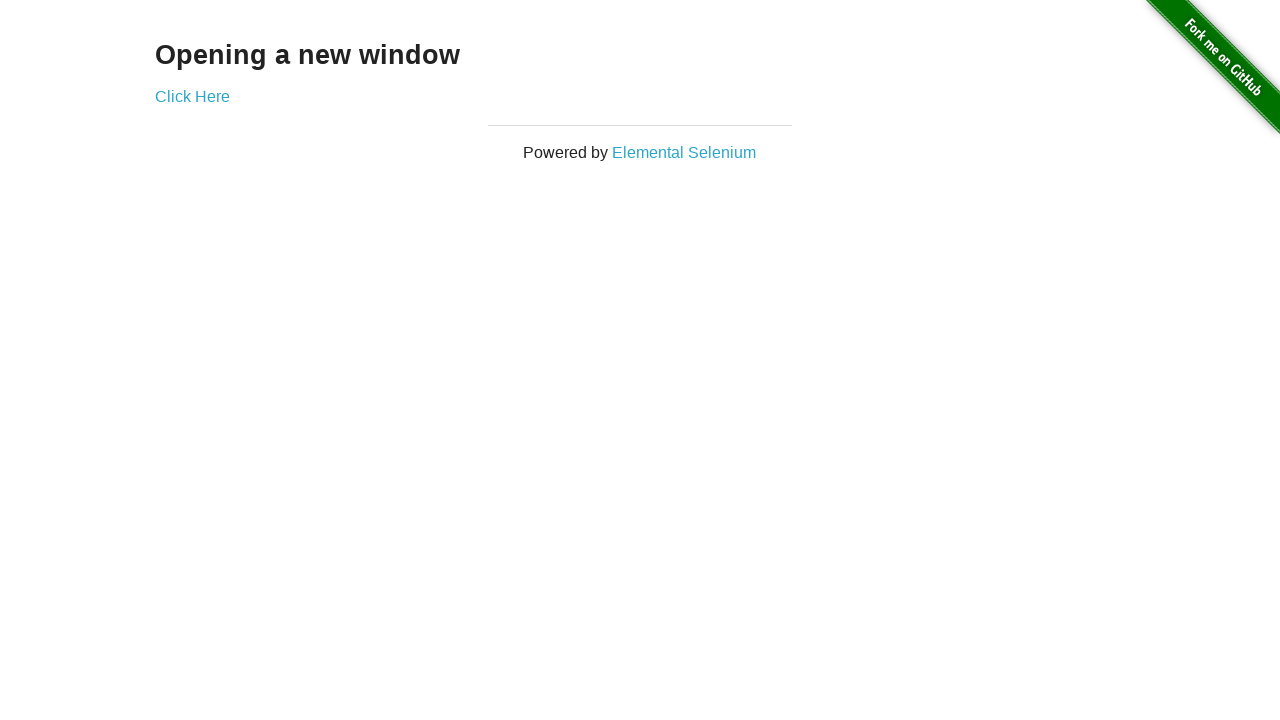

Clicked 'Click Here' link to open new window at (192, 96) on text=Click Here
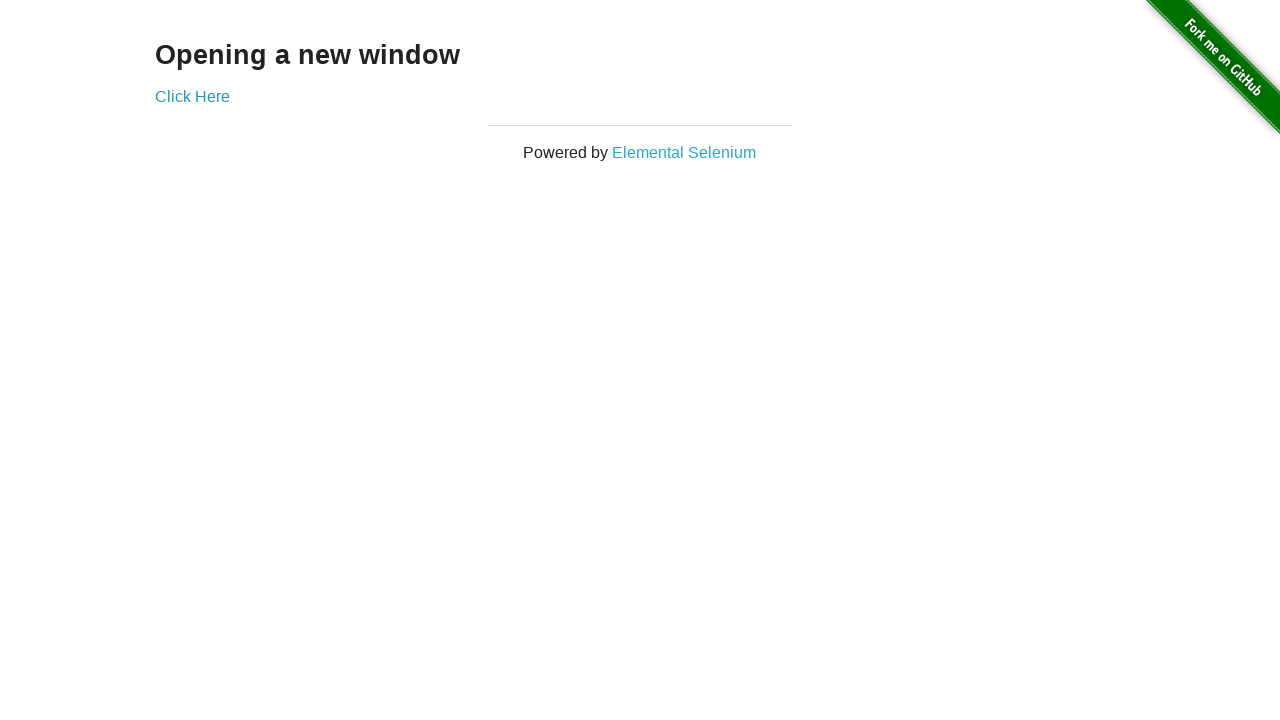

Captured new window reference
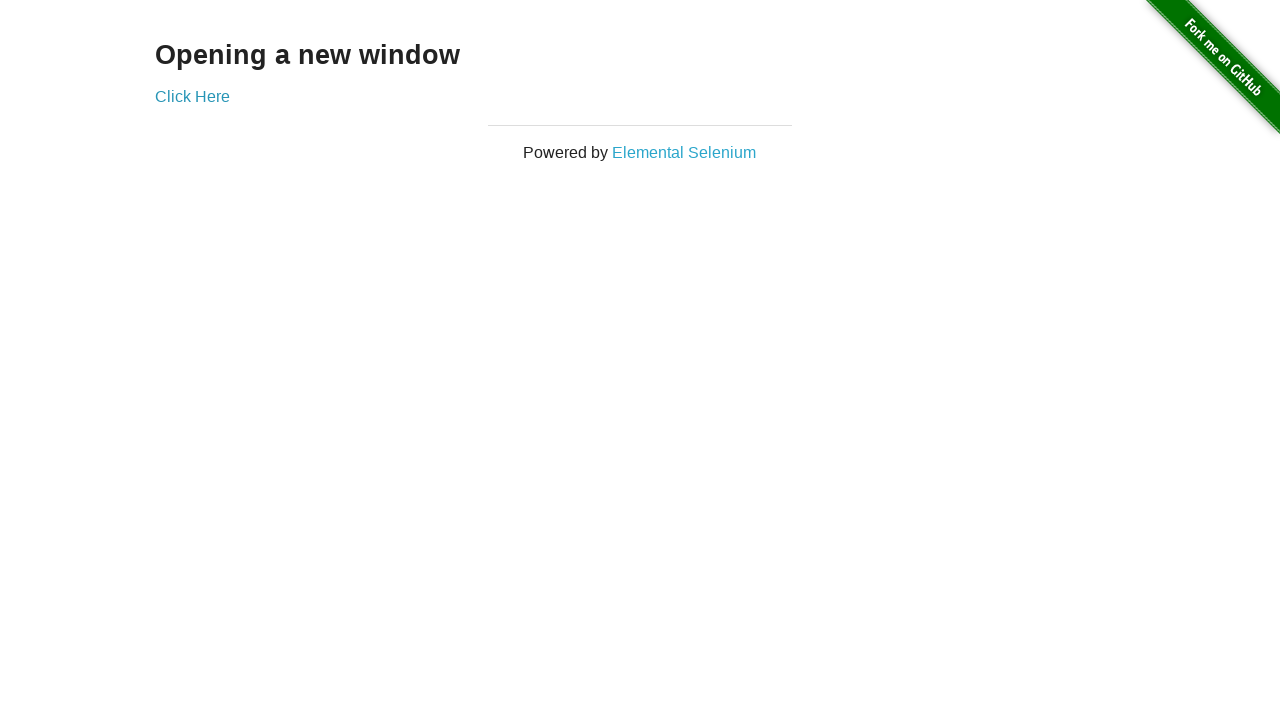

New window finished loading
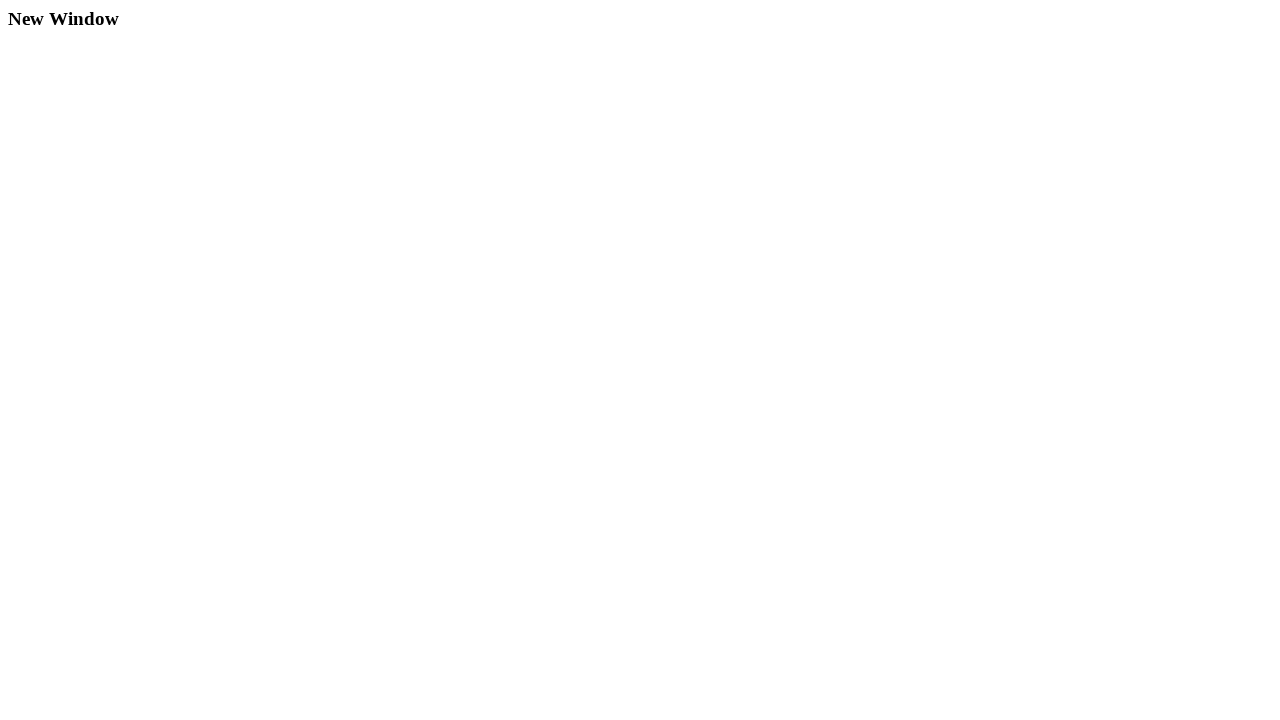

Verified new window title is 'New Window'
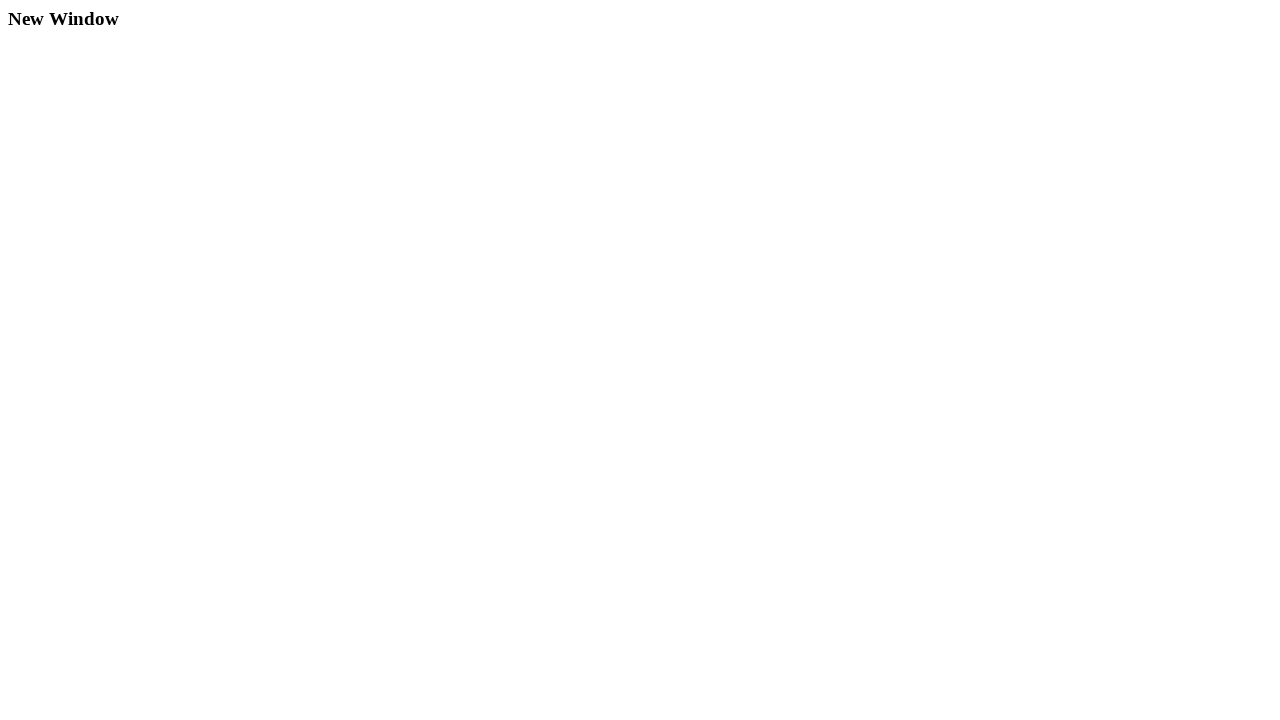

Verified original window title is 'The Internet' after switching back
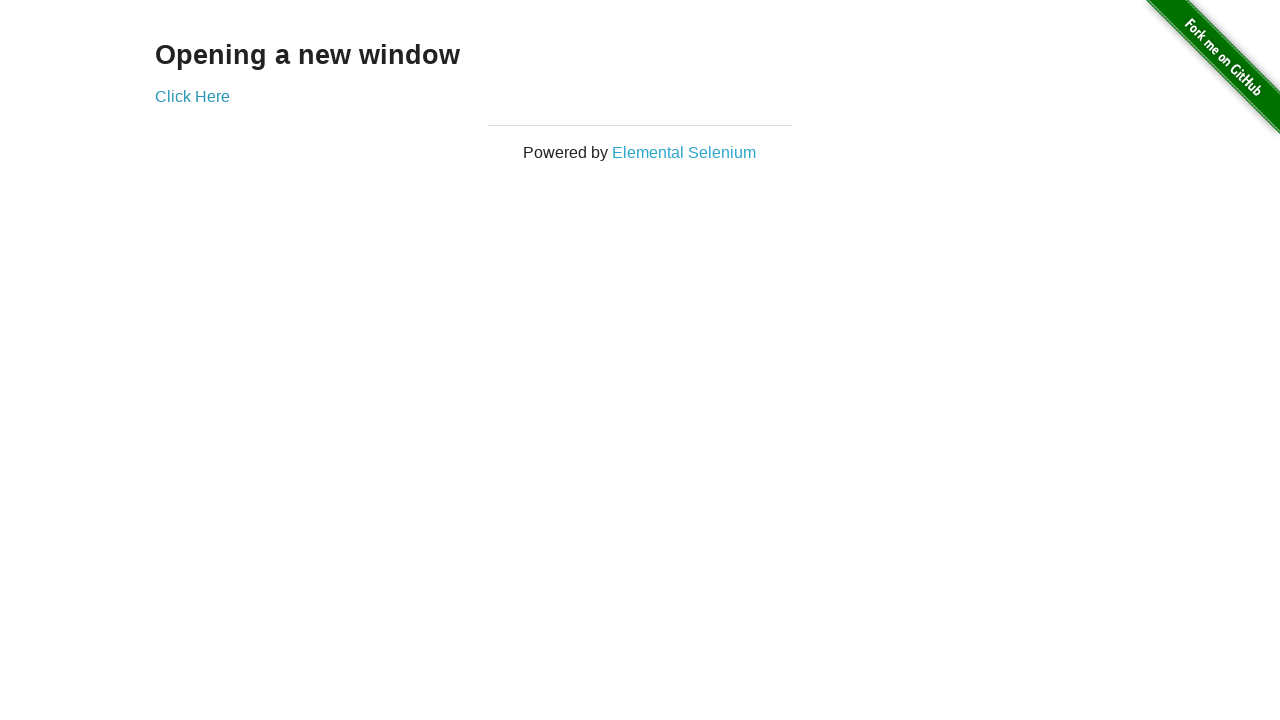

Closed new window
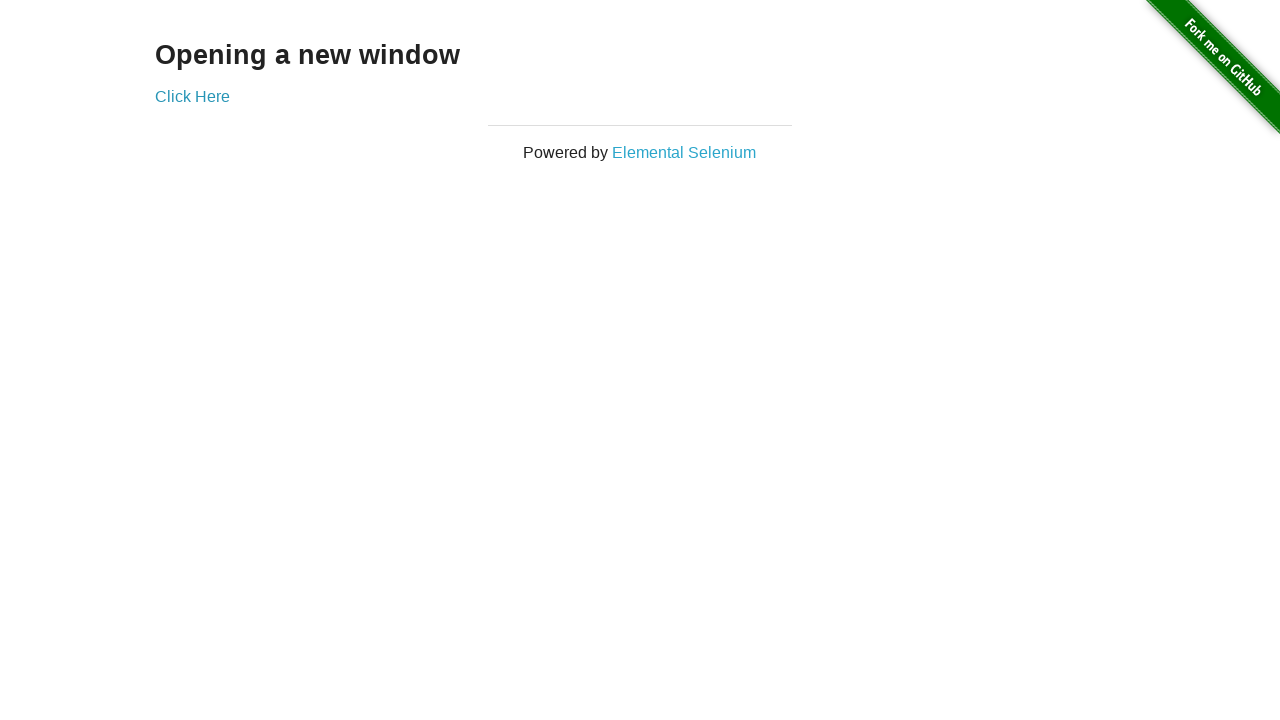

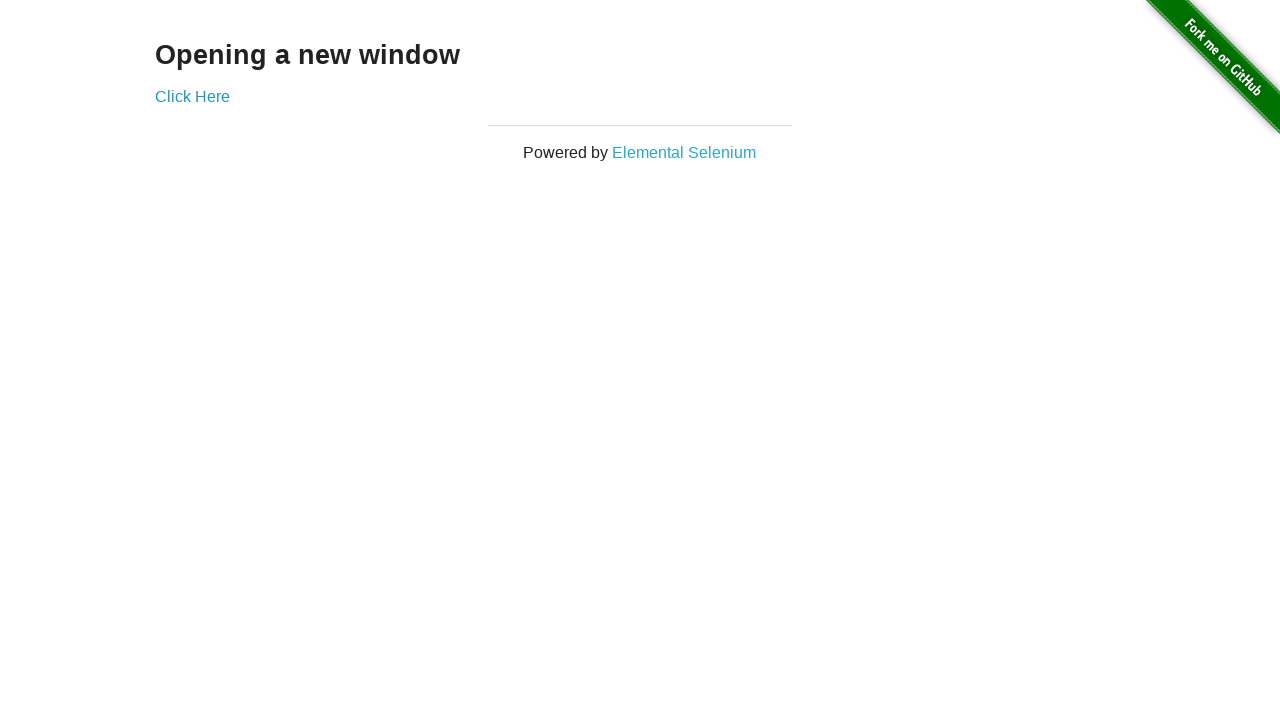